Tests filling out a text box form using CSS selectors with user information including name, email, current address, and permanent address, then submits the form

Starting URL: https://demoqa.com/text-box

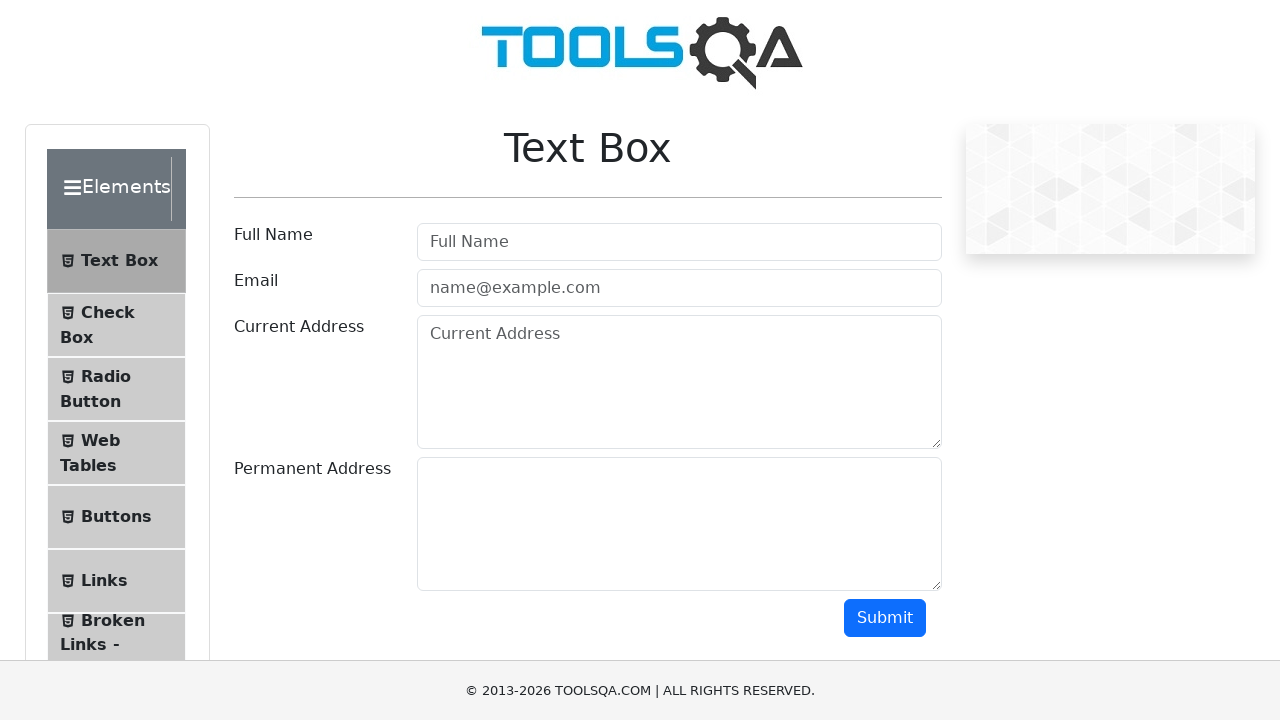

Filled user name field with 'Marie' on #userName
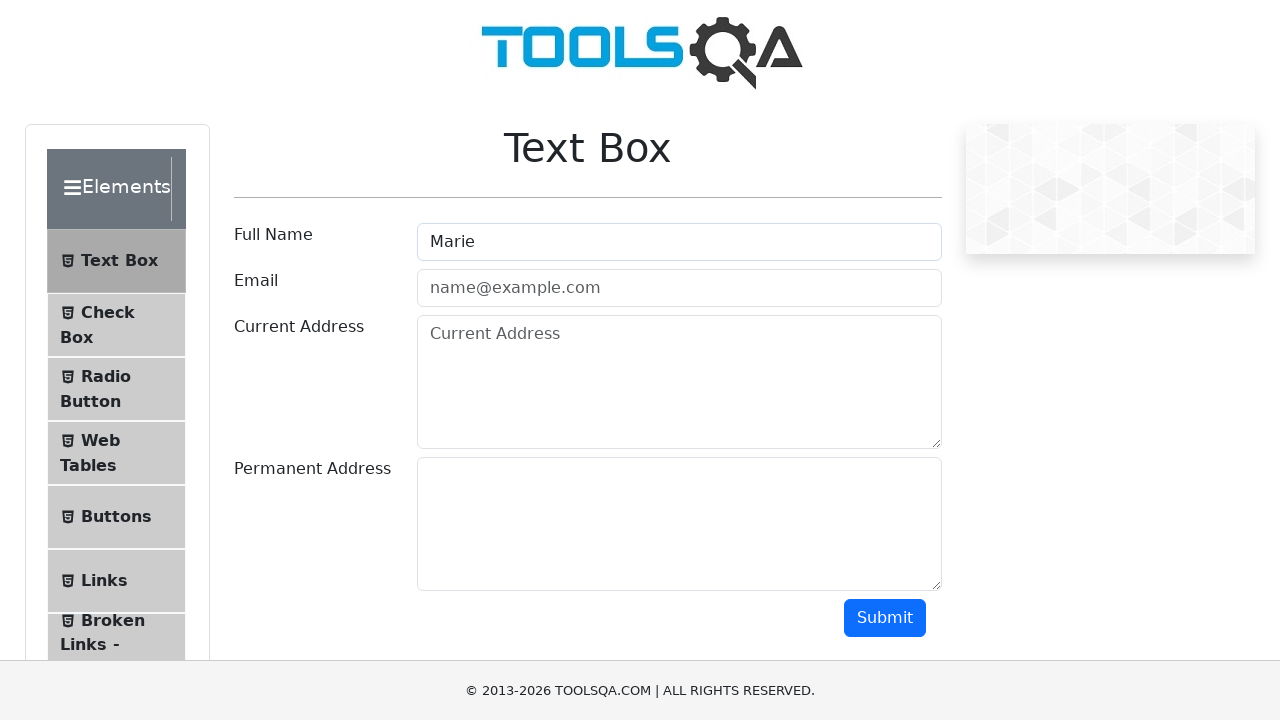

Filled email field with 'marie111@gmail.com' on #userEmail
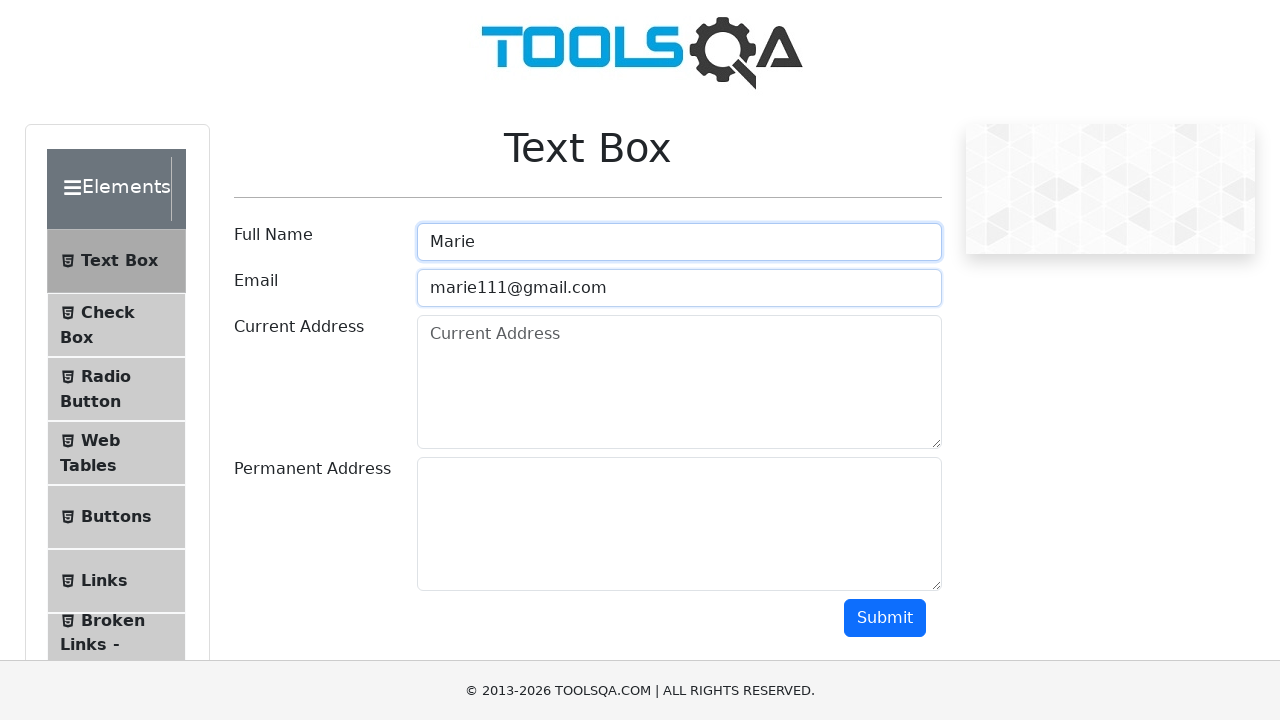

Filled current address field with 'NewYork, US' on #currentAddress
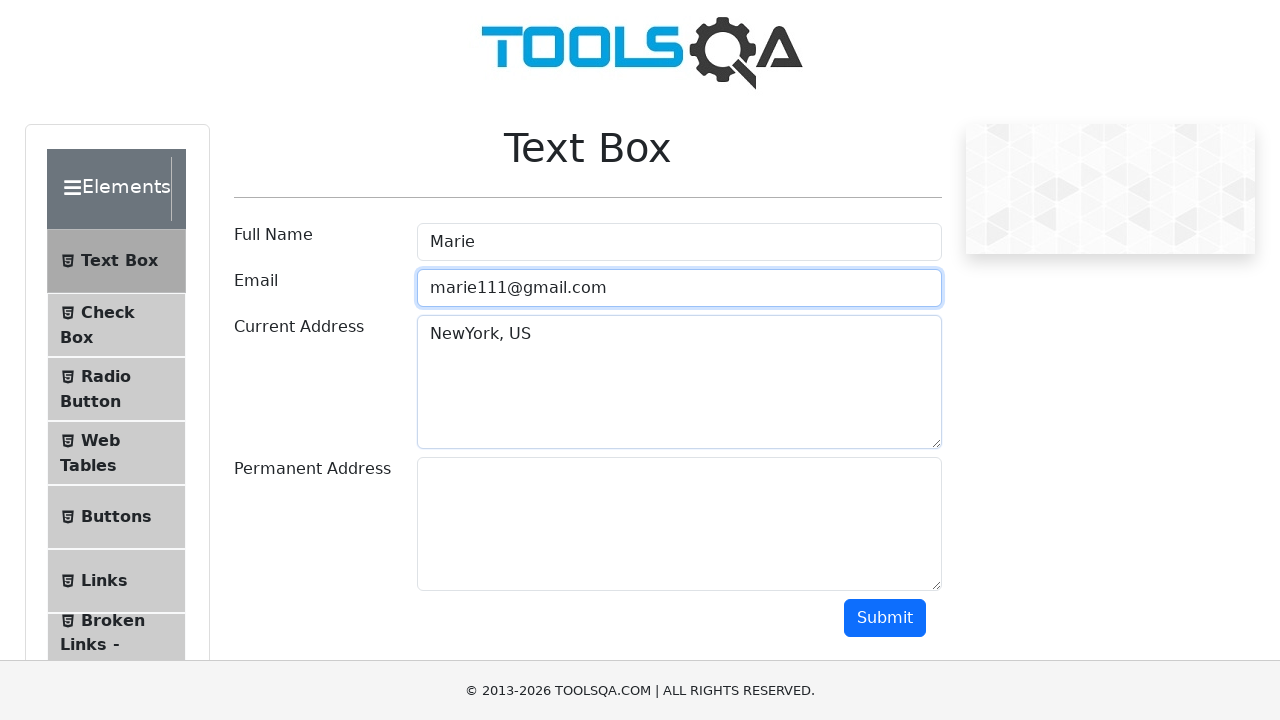

Filled permanent address field with 'Delhi,India' on #permanentAddress
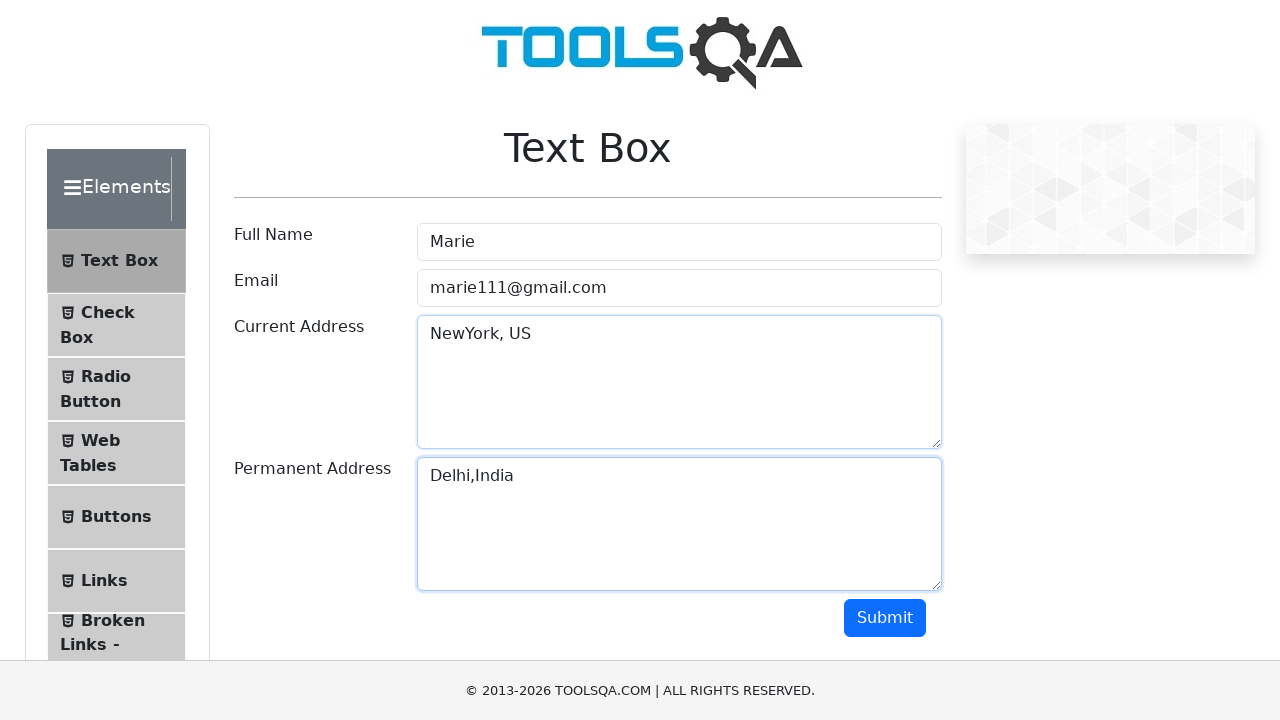

Clicked submit button to submit the form at (885, 618) on #submit
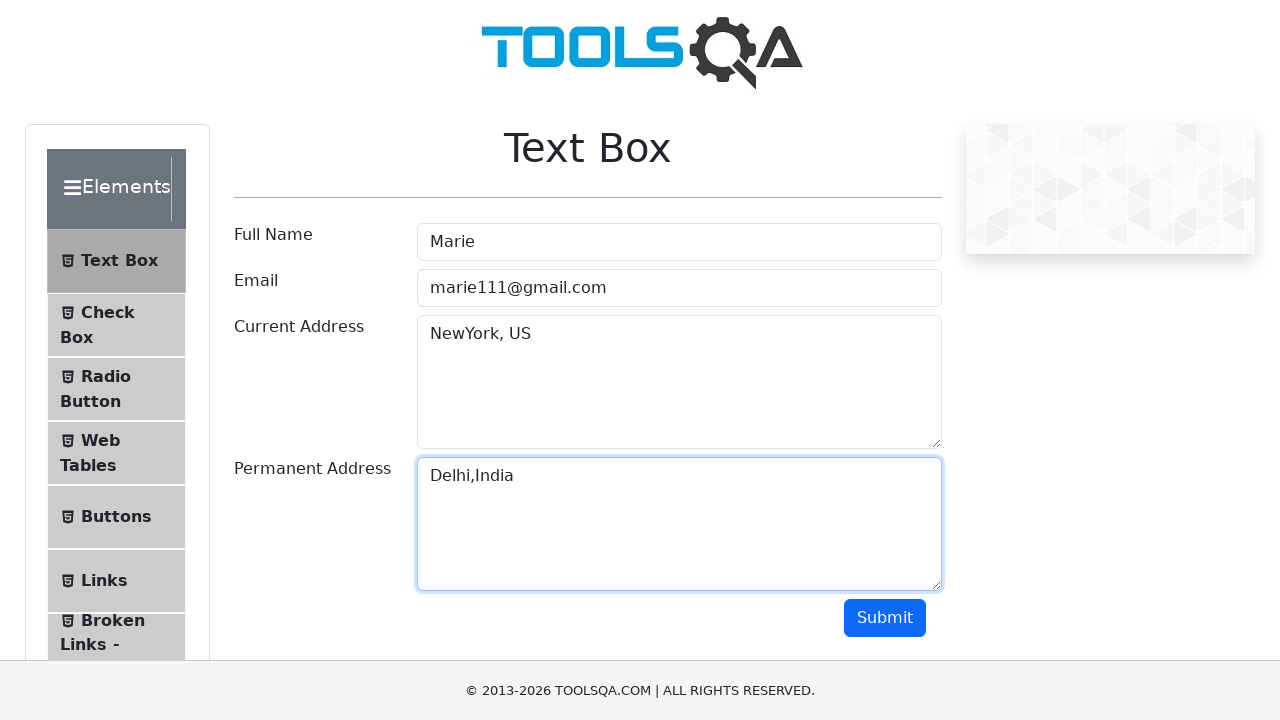

Form output appeared on the page
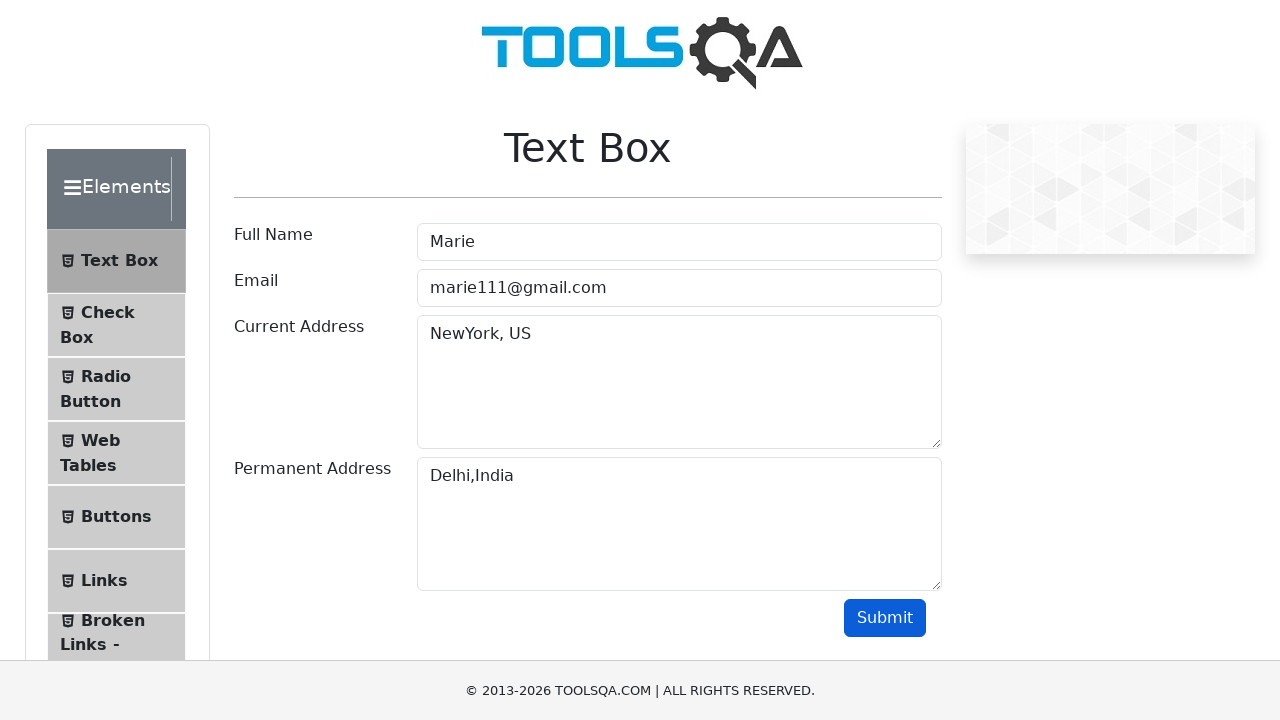

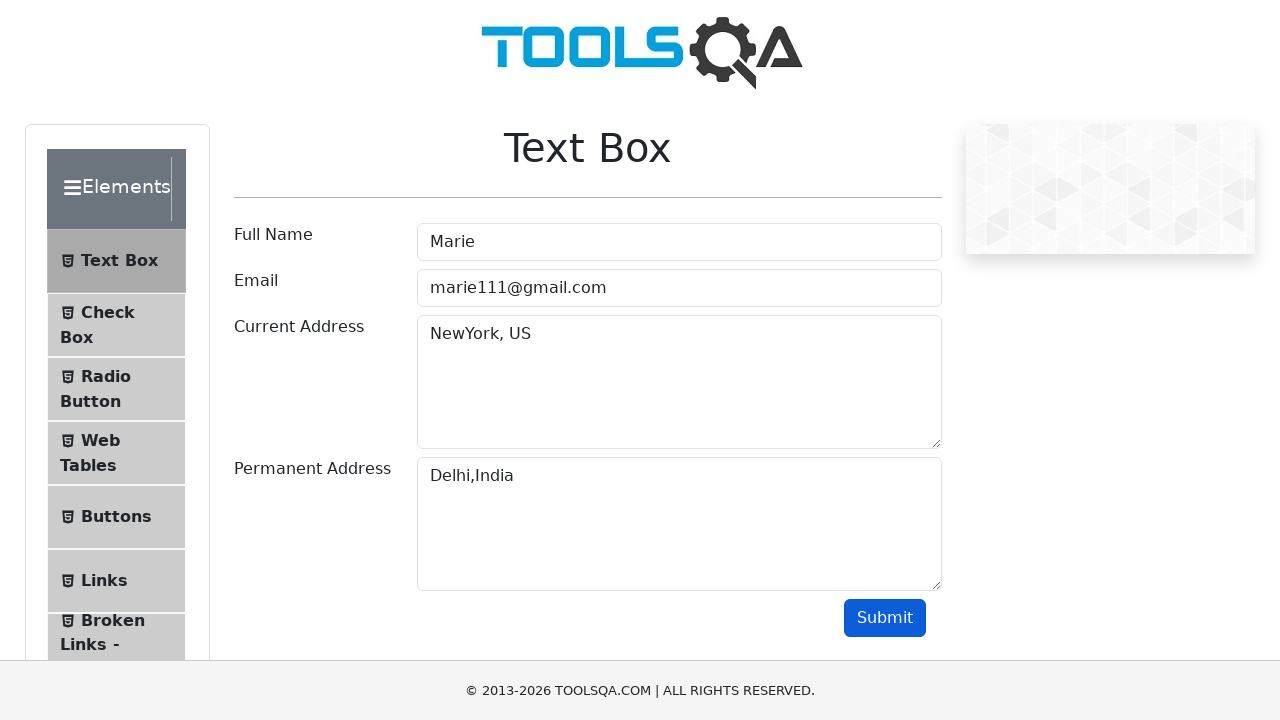